Tests keyboard actions by double-clicking an input field to select text, copying it with Ctrl+C, then clicking another input field and pasting with Ctrl+V

Starting URL: https://material.angularjs.org/latest/demo/input

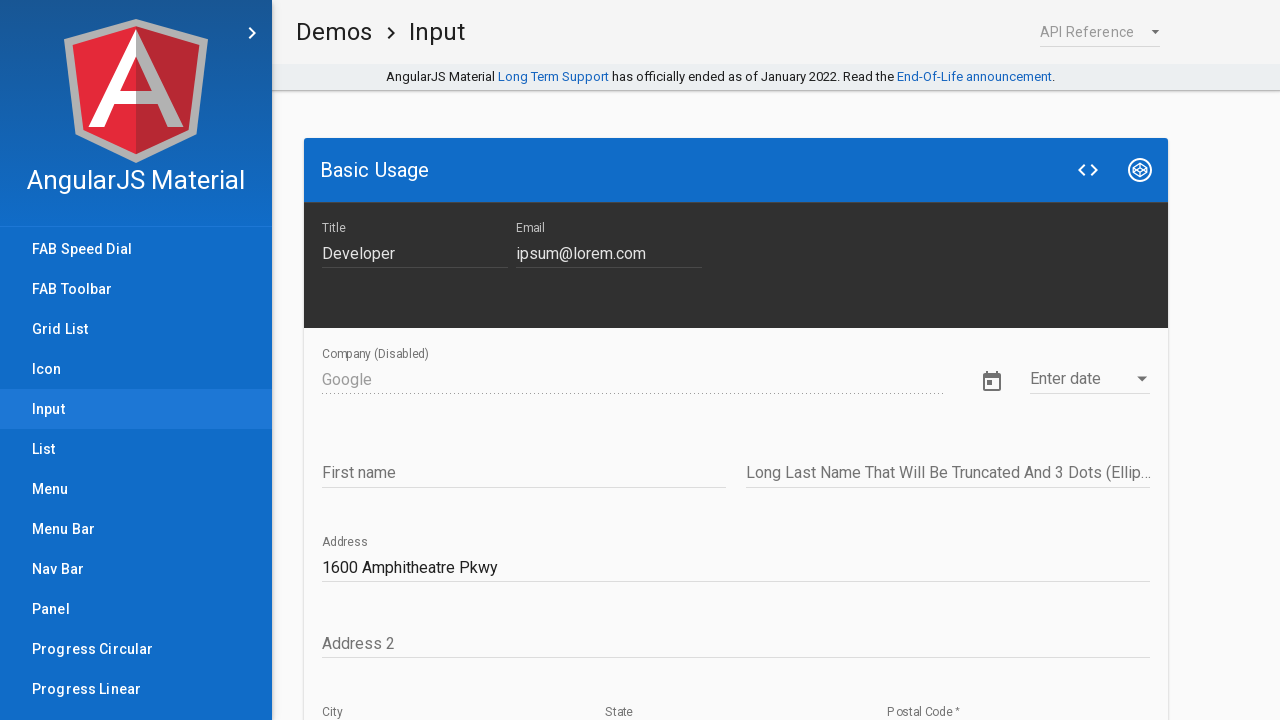

Navigated to AngularJS input demo page
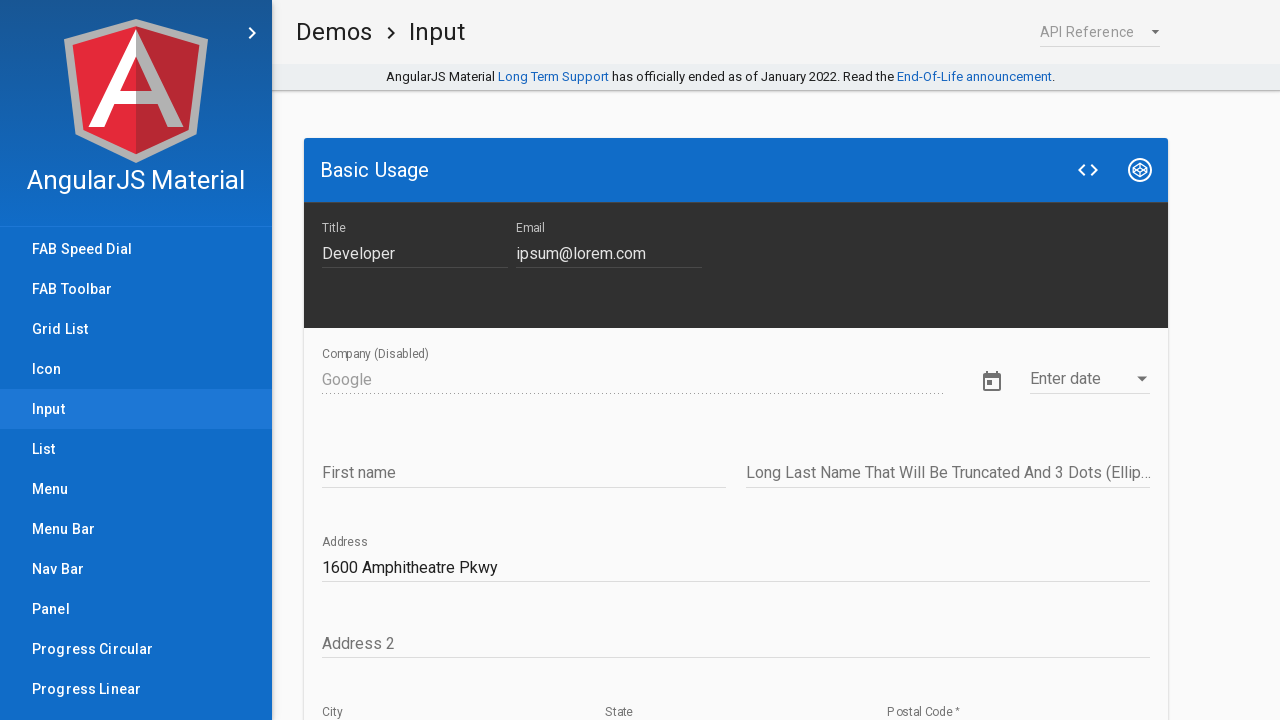

Clicked on the first input field at (415, 253) on xpath=//input[@id='input_65']
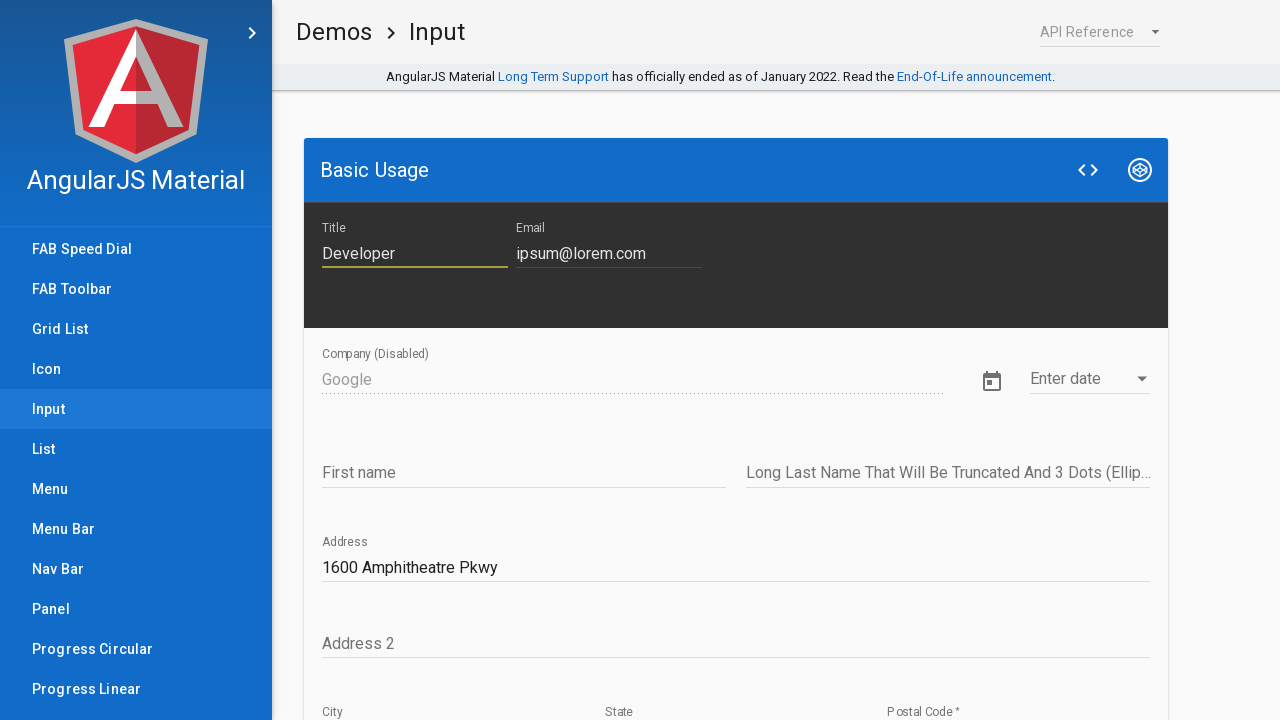

Double-clicked first input field to select text at (415, 253) on xpath=//input[@id='input_65']
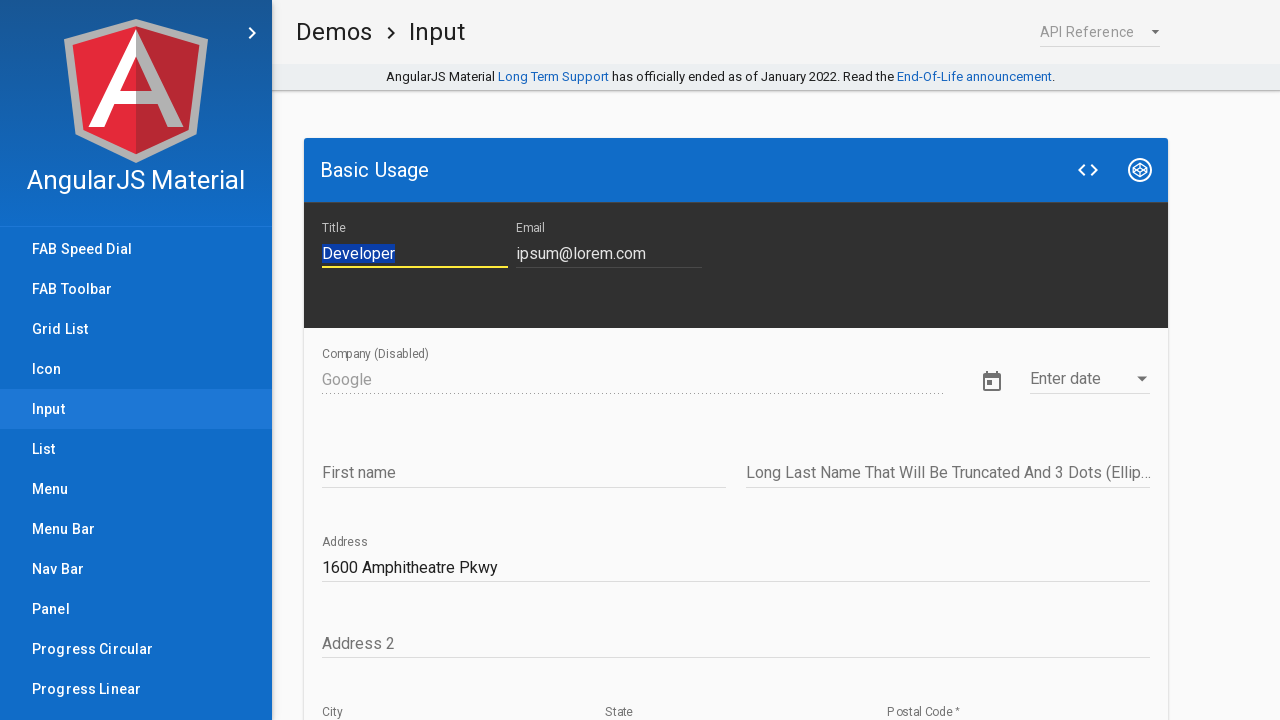

Copied selected text using Ctrl+C
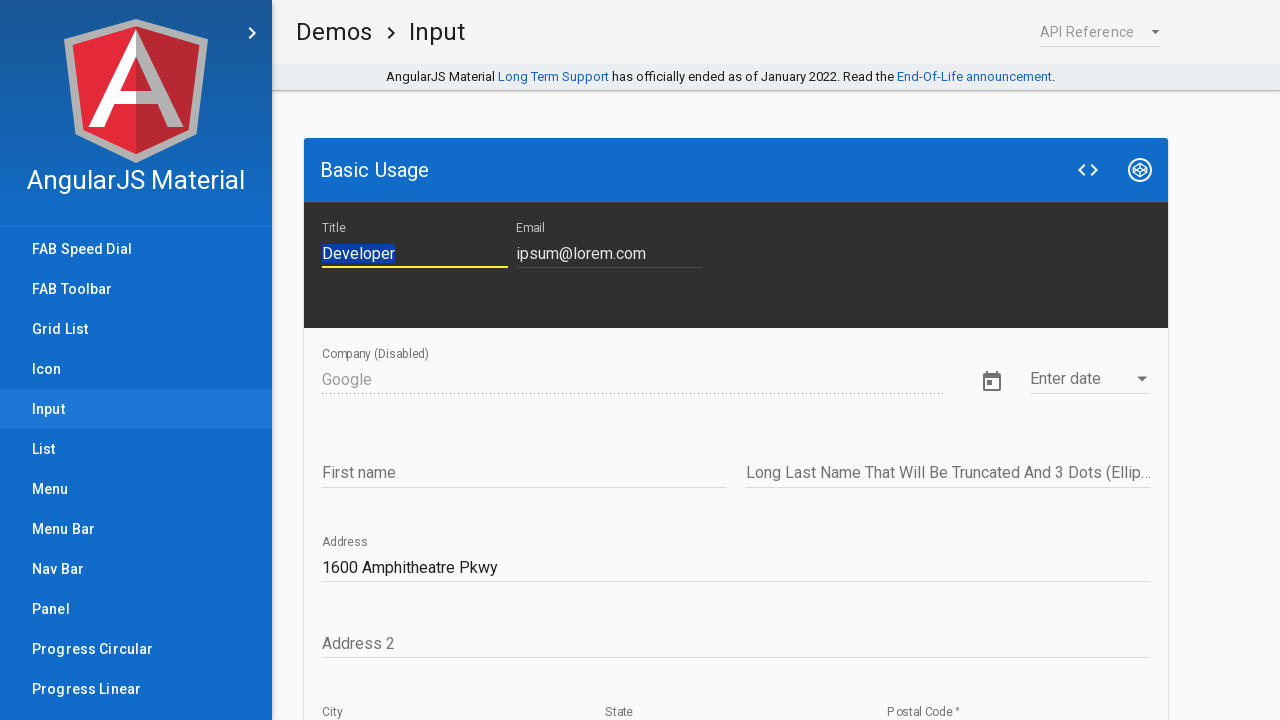

Clicked on the second input field at (524, 473) on xpath=//input[@id='input_70']
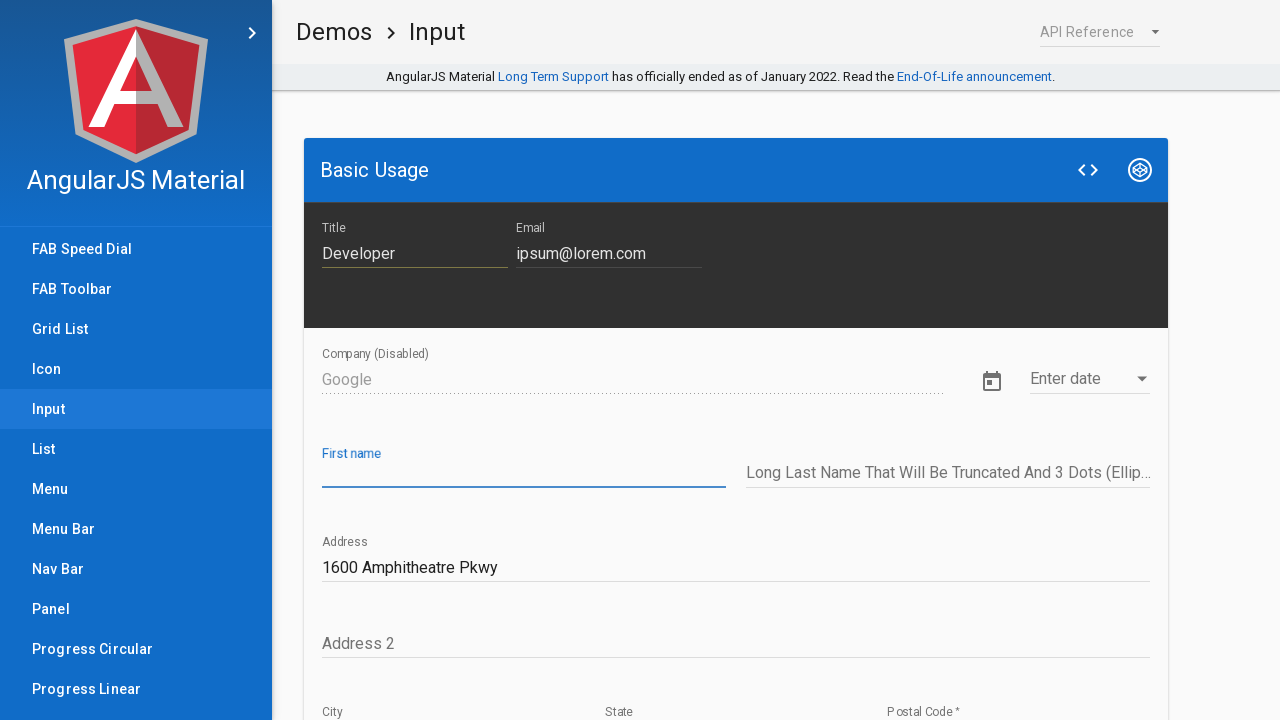

Pasted copied text into second input field using Ctrl+V
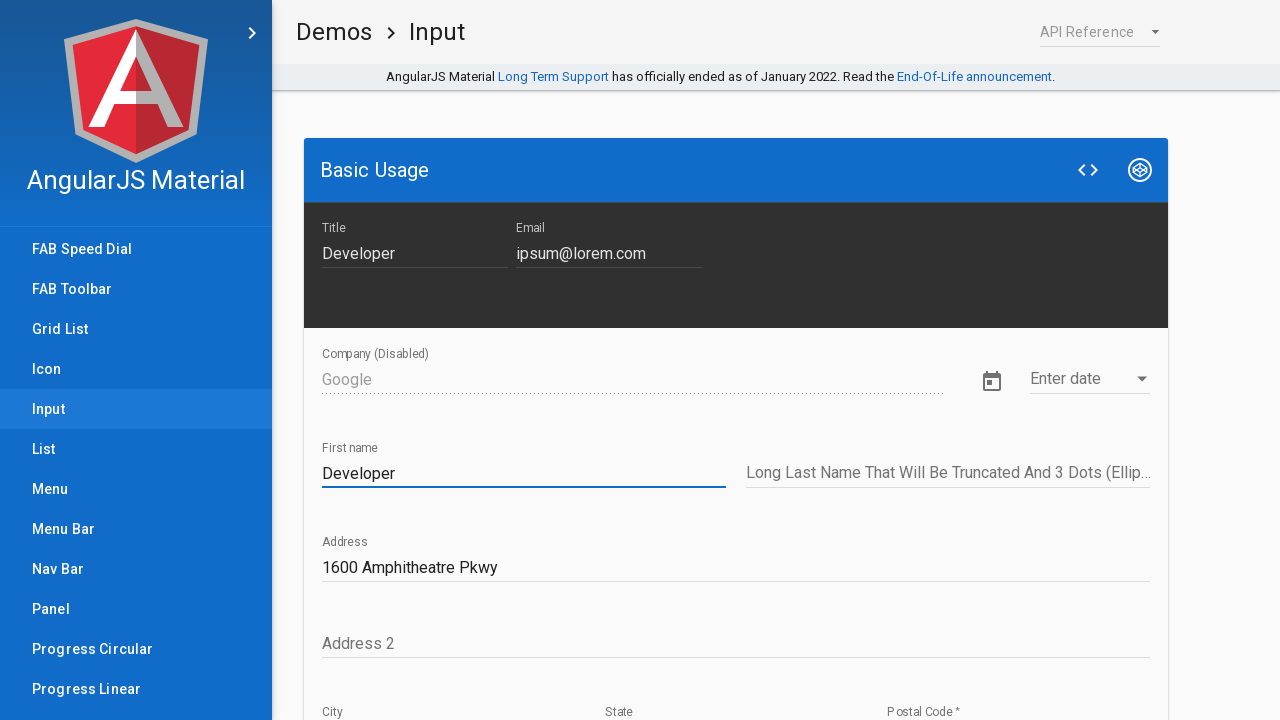

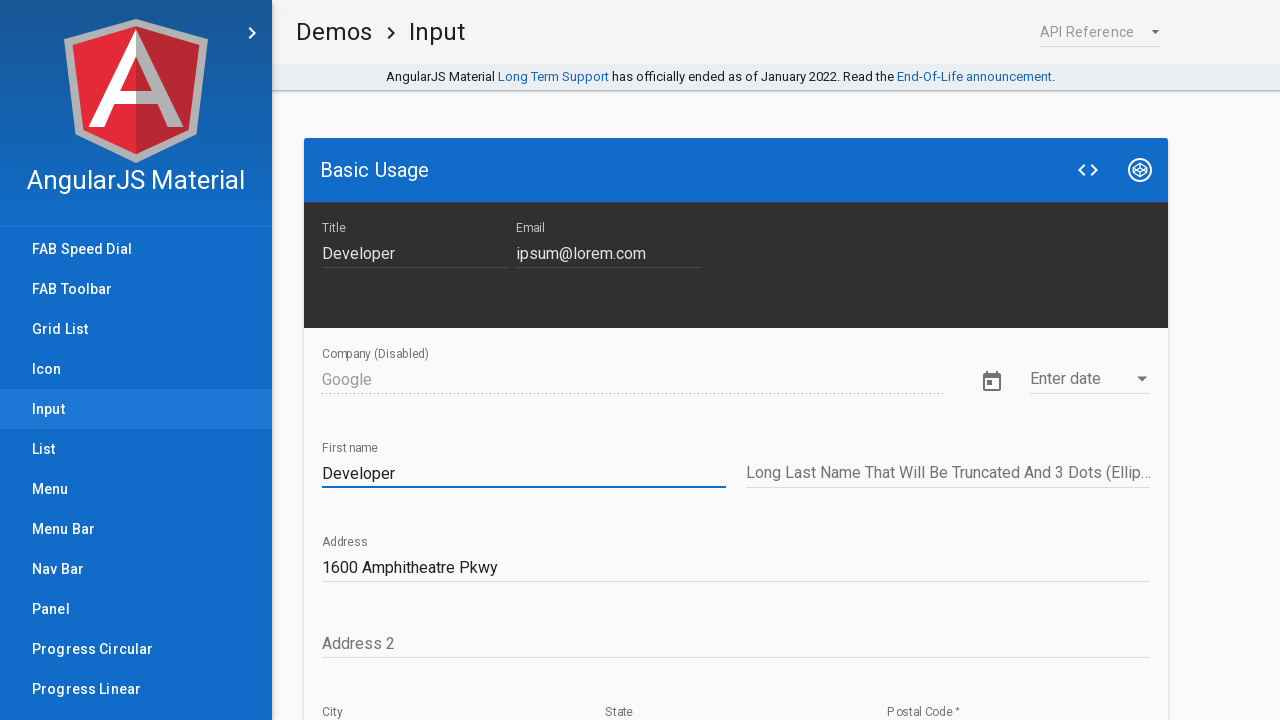